Tests flight search and selection by selecting departure and destination cities, searching for flights, and choosing the first available flight

Starting URL: https://blazedemo.com/index.php

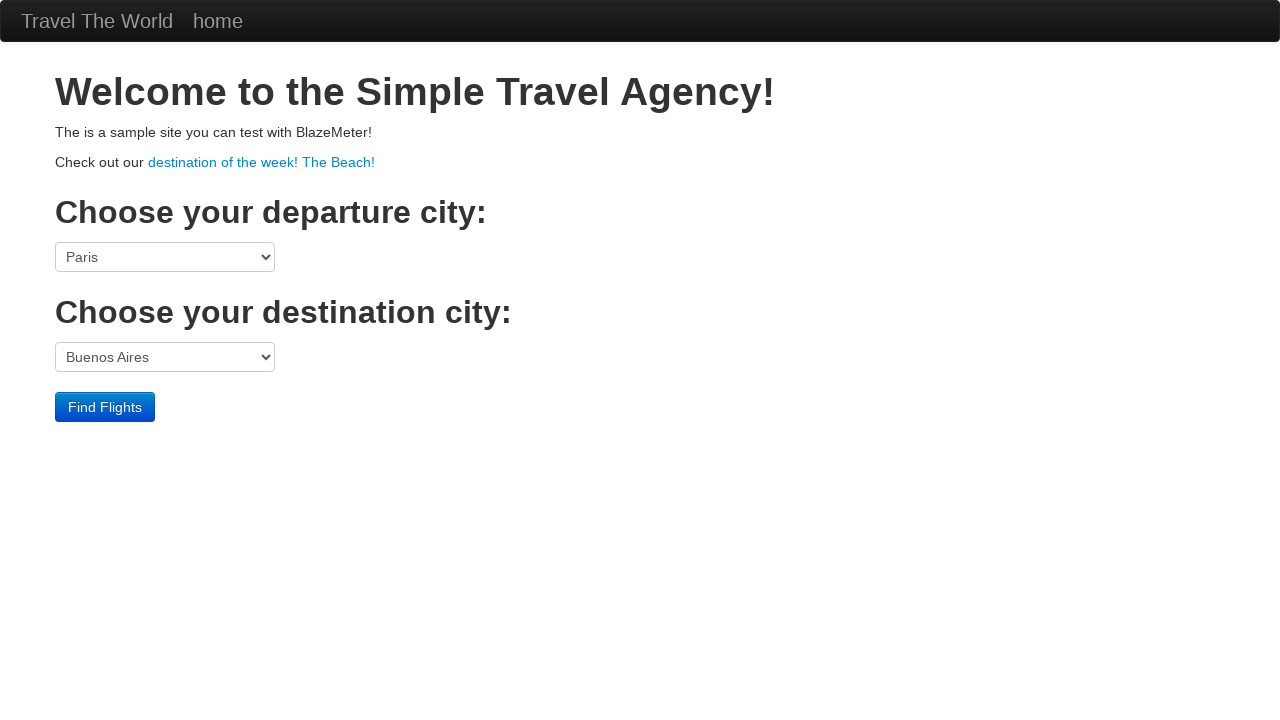

Selected Boston as departure city on select[name='fromPort']
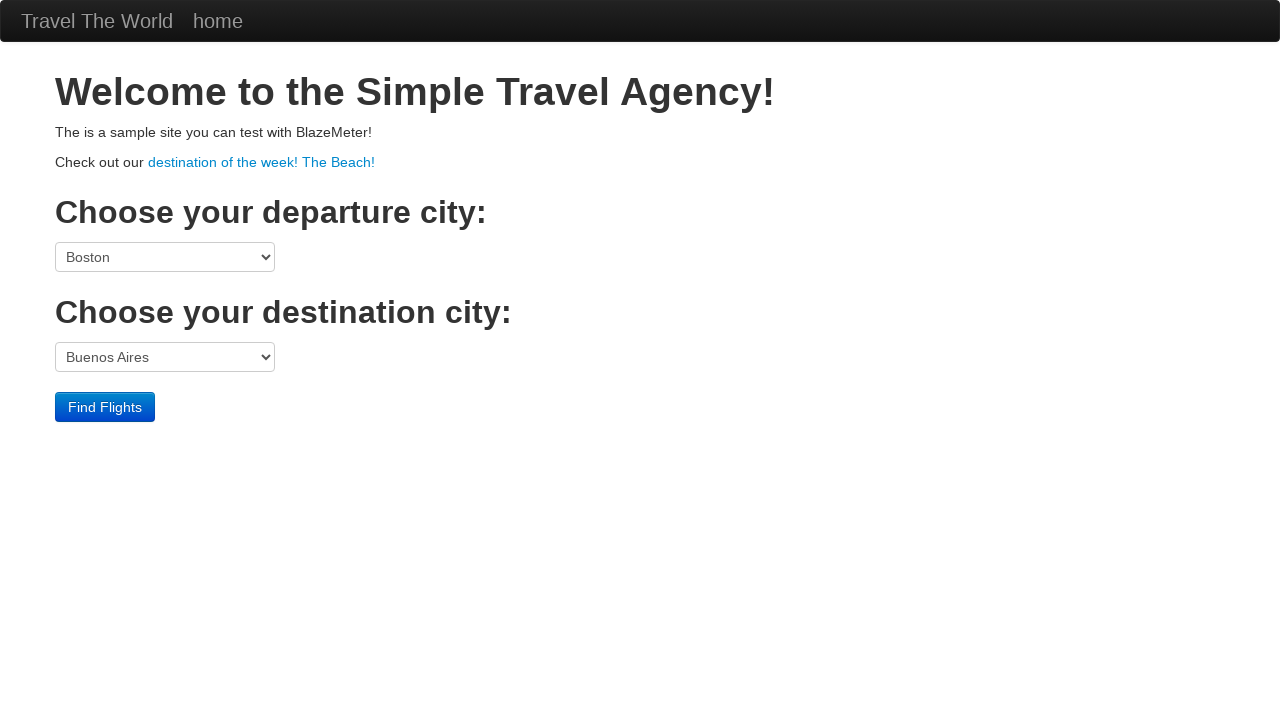

Selected New York as destination city on select[name='toPort']
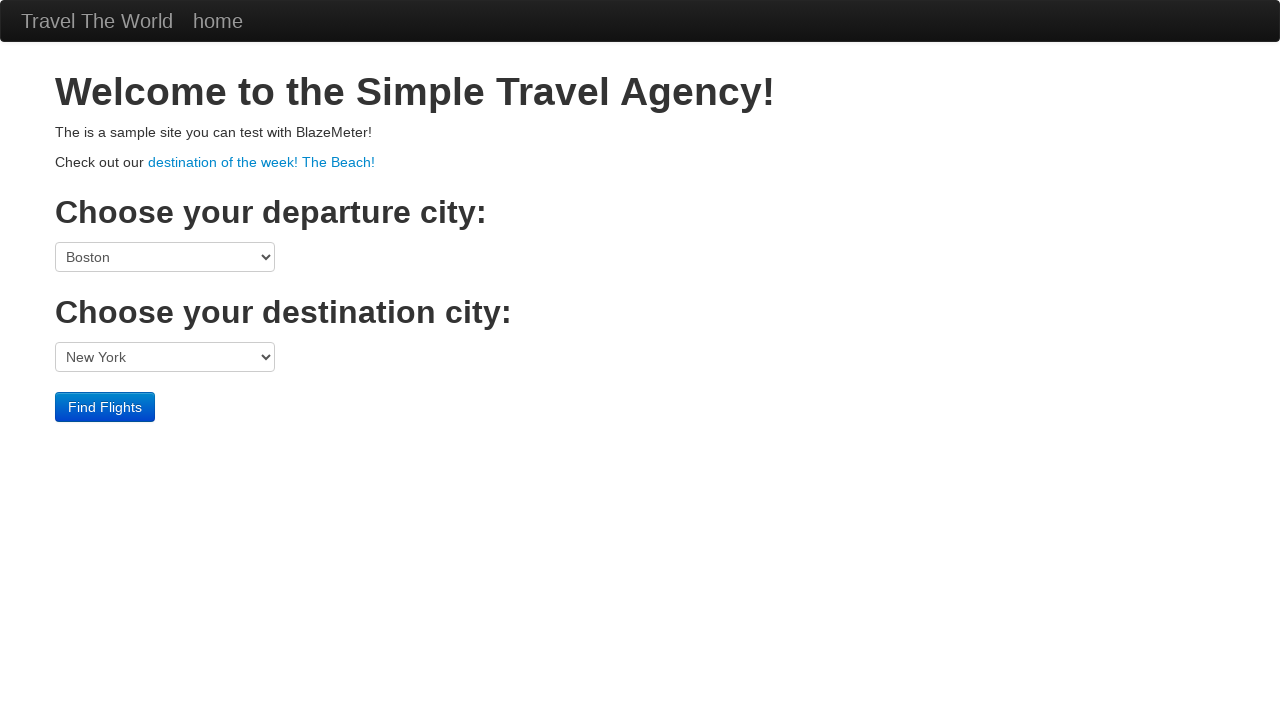

Clicked Find Flights button to search for available flights at (105, 407) on input[value='Find Flights']
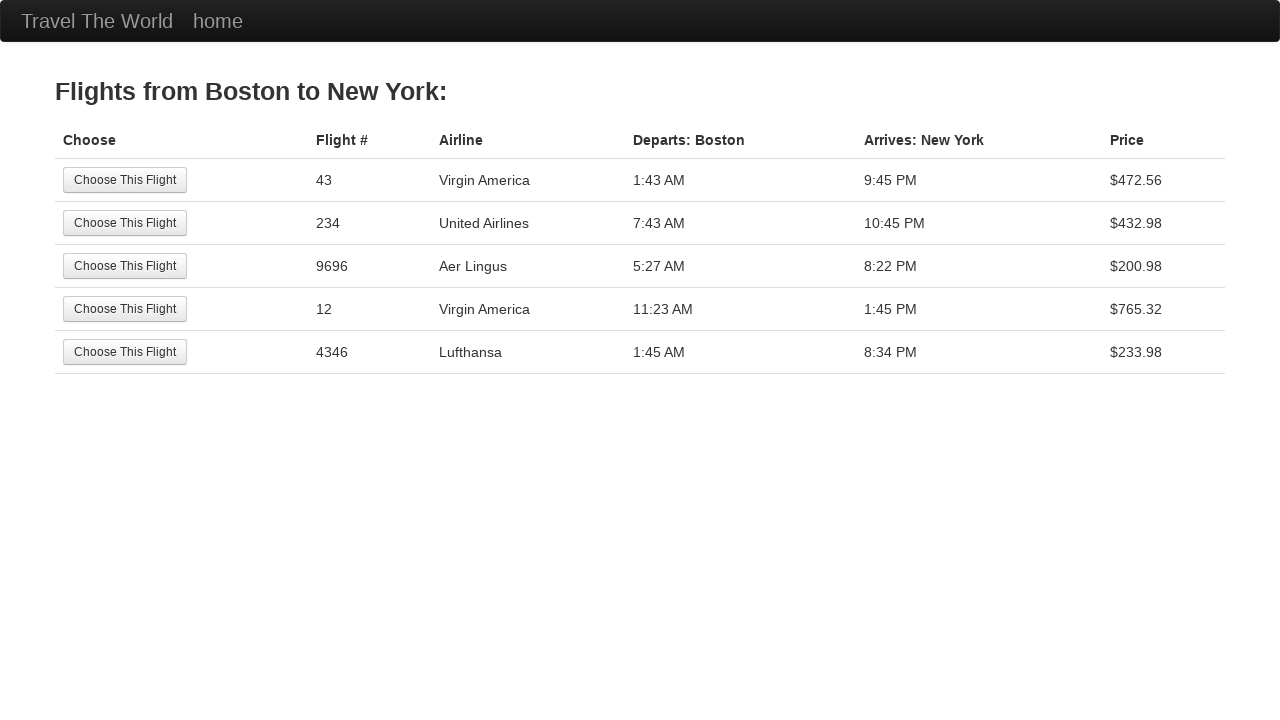

Selected the first available flight at (125, 180) on input[value='Choose This Flight']
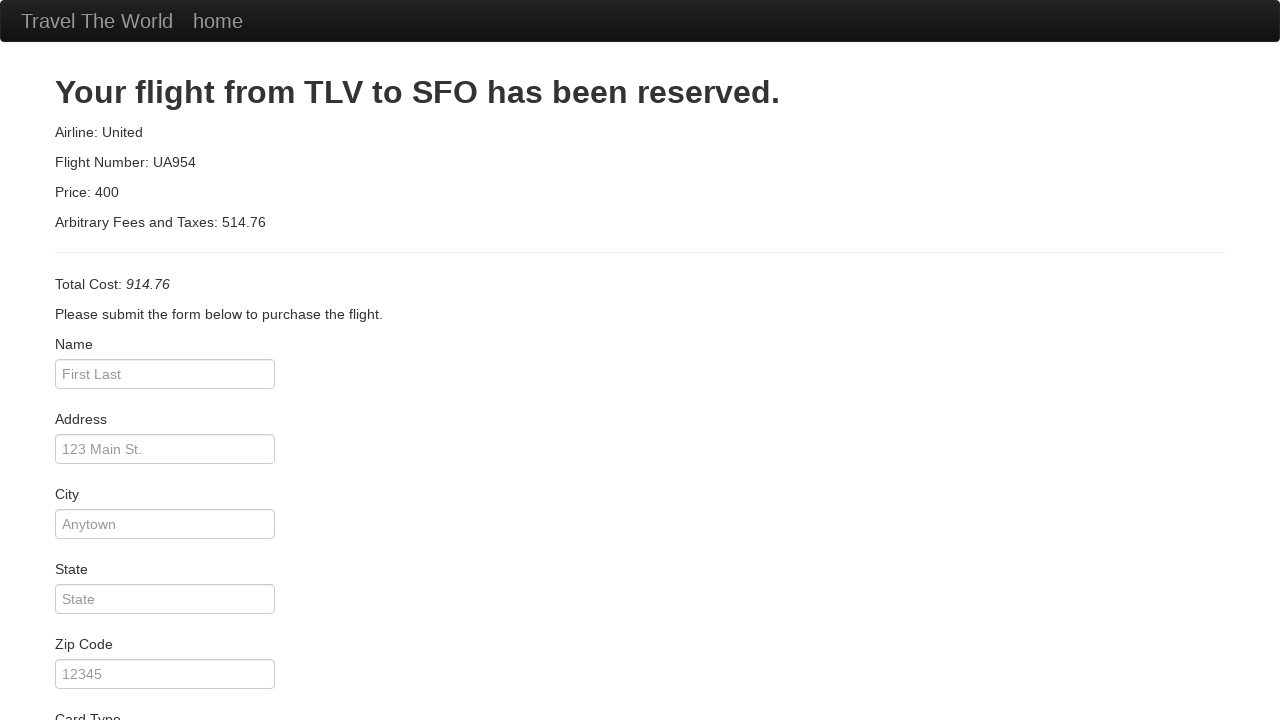

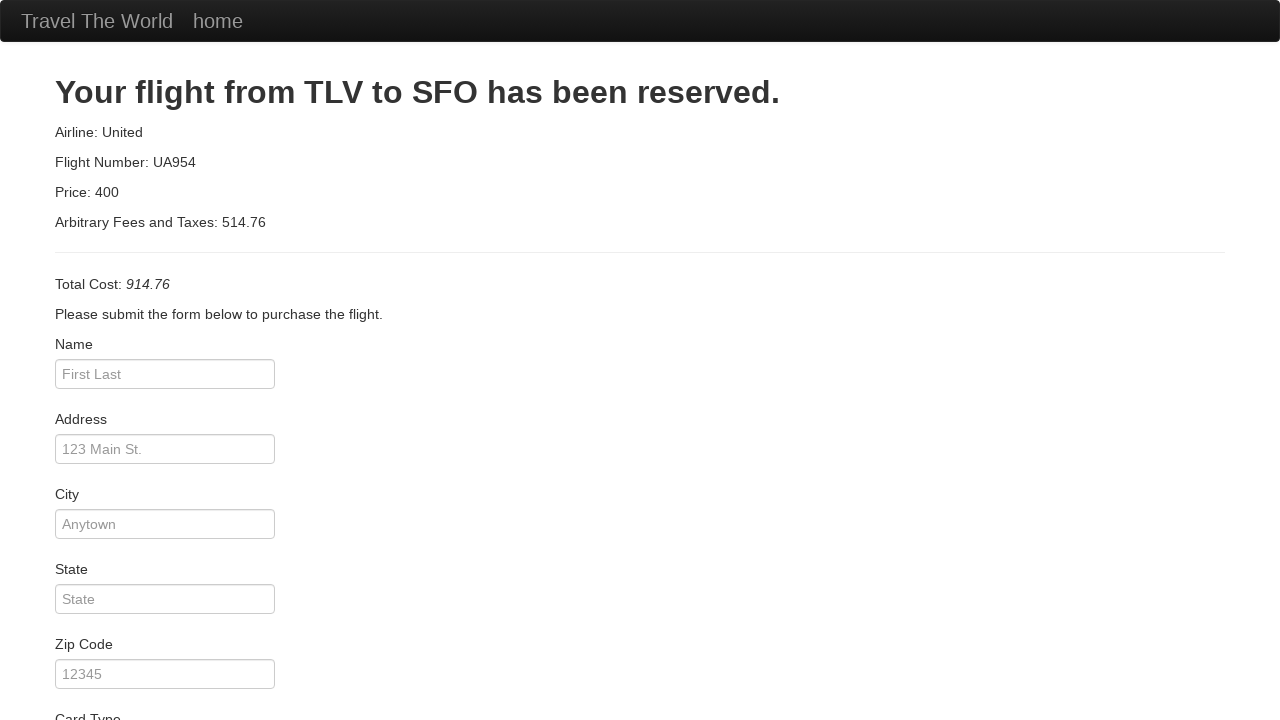